Tests handling of new browser tabs/windows by clicking a button that opens a new tab, switching to that tab, calculating a math answer based on a displayed value, and submitting the result.

Starting URL: http://suninjuly.github.io/redirect_accept.html

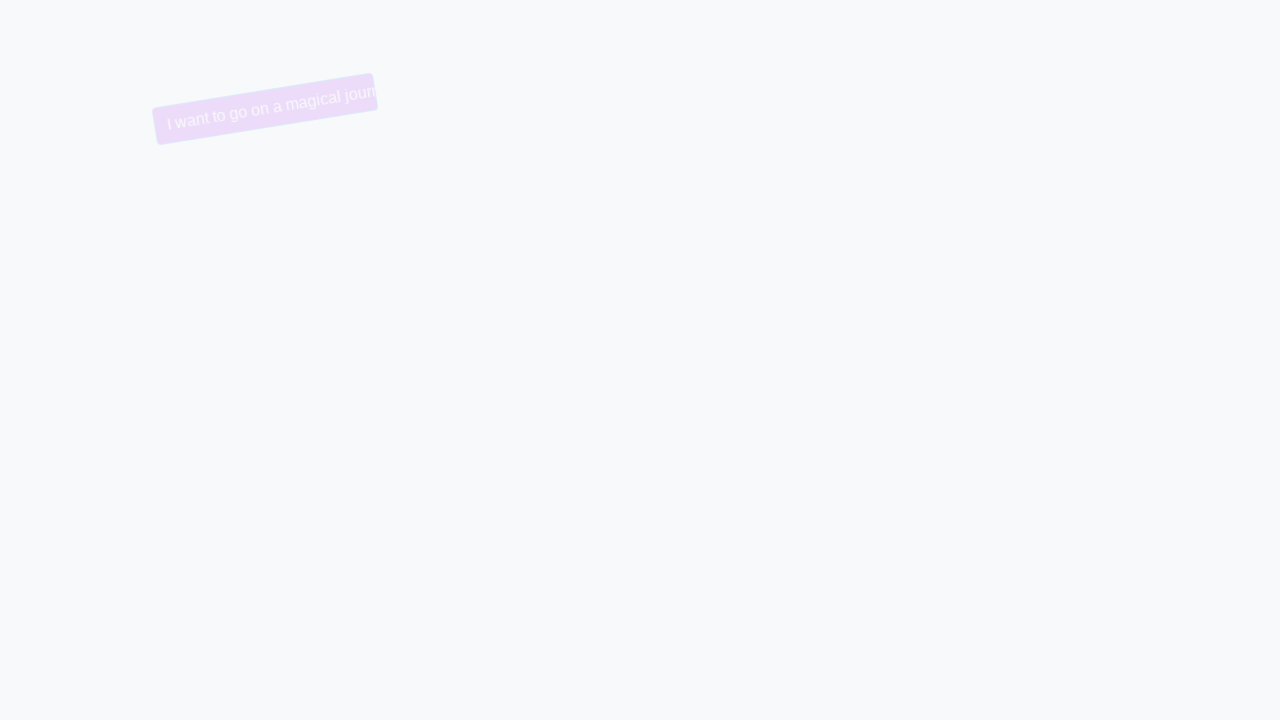

Removed trollface class from button to prevent movement
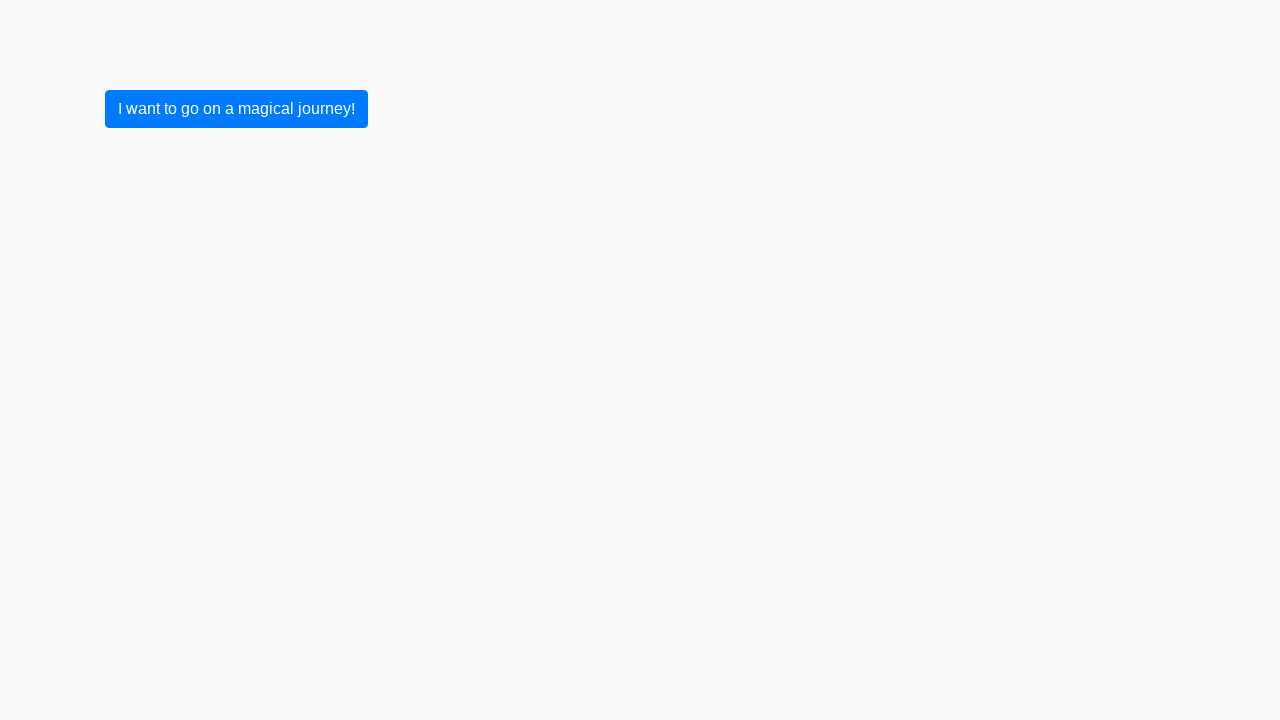

Clicked button to open new tab at (236, 109) on xpath=//button
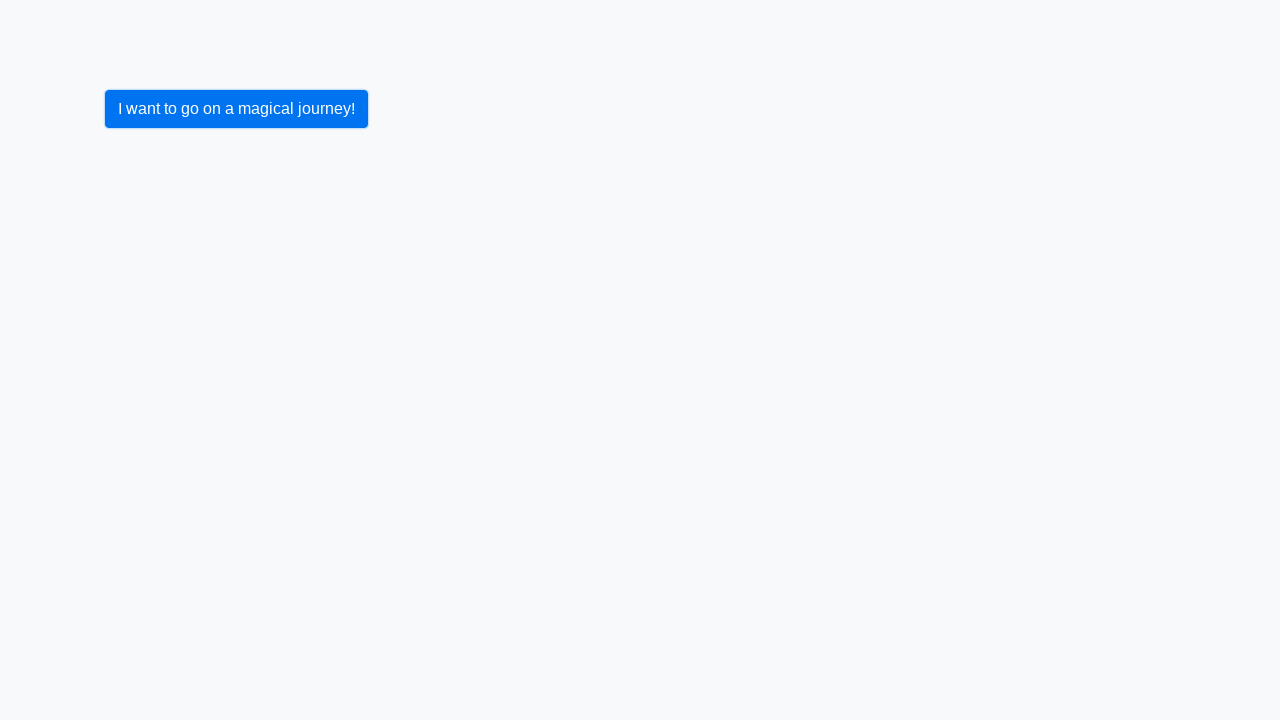

Switched to new tab and waited for page load
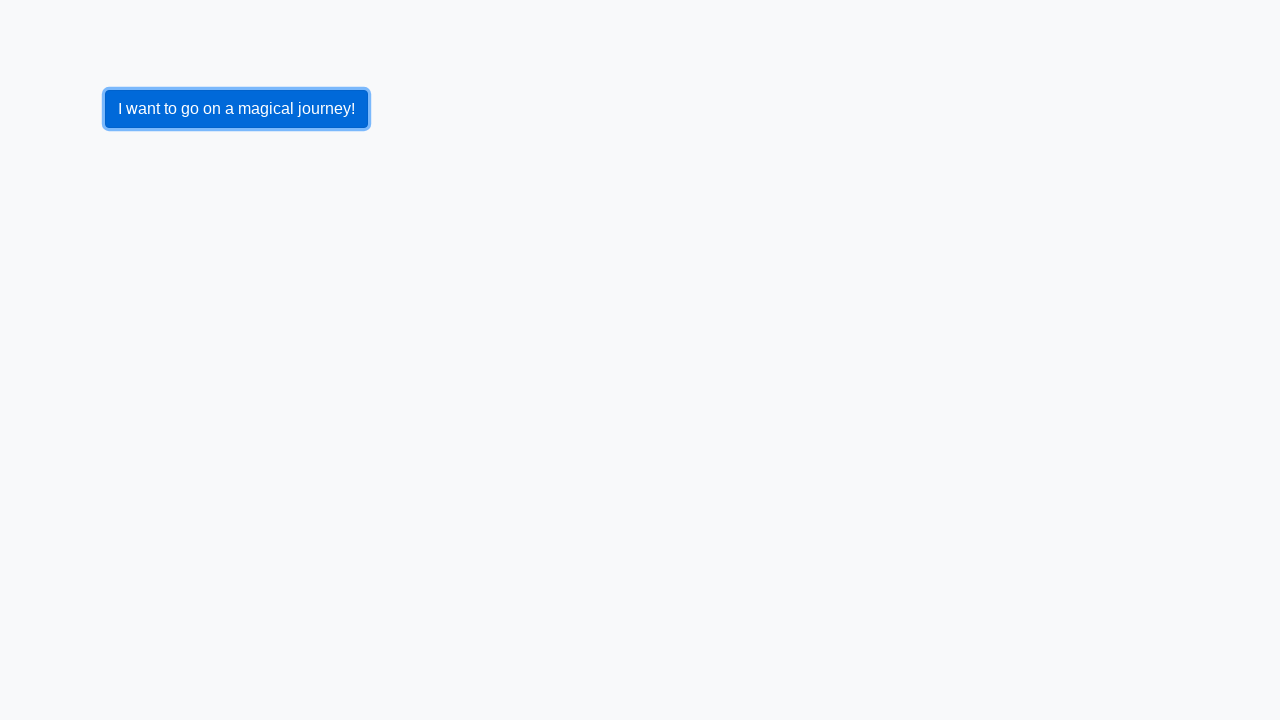

Retrieved x value from new page: 919
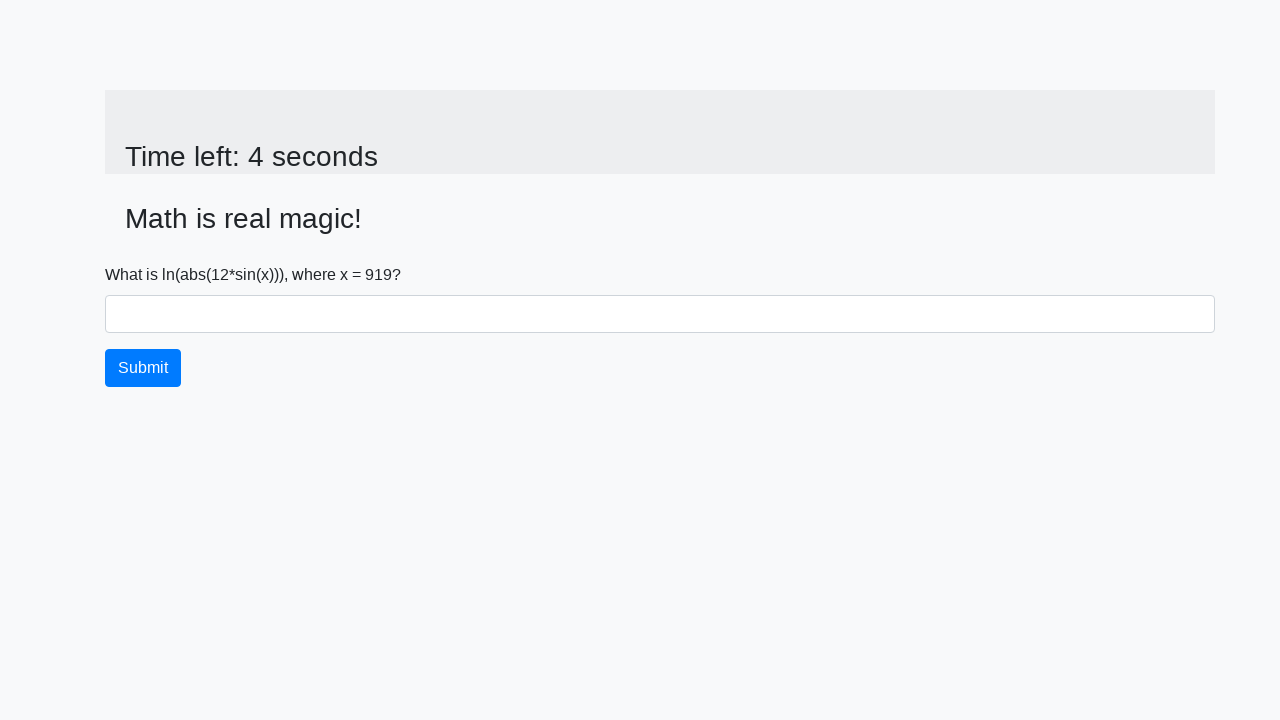

Calculated answer using formula: 2.4813619510985157
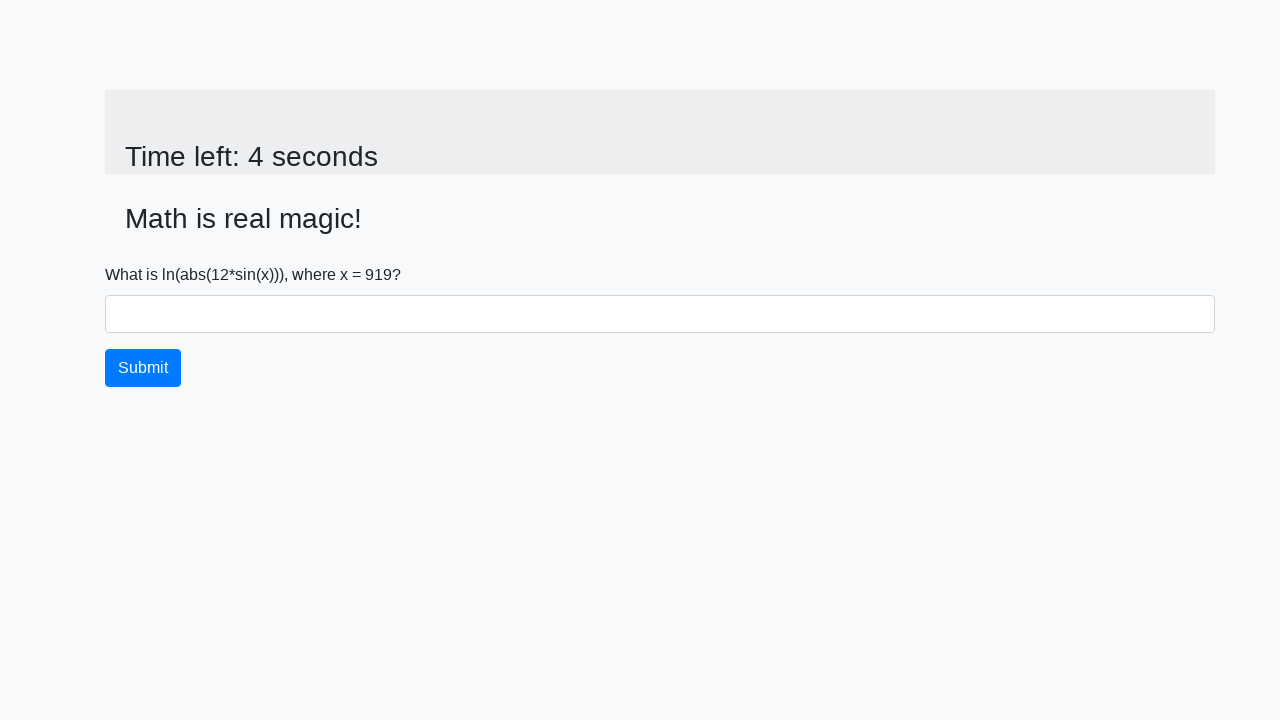

Filled answer field with calculated value: 2.4813619510985157 on #answer
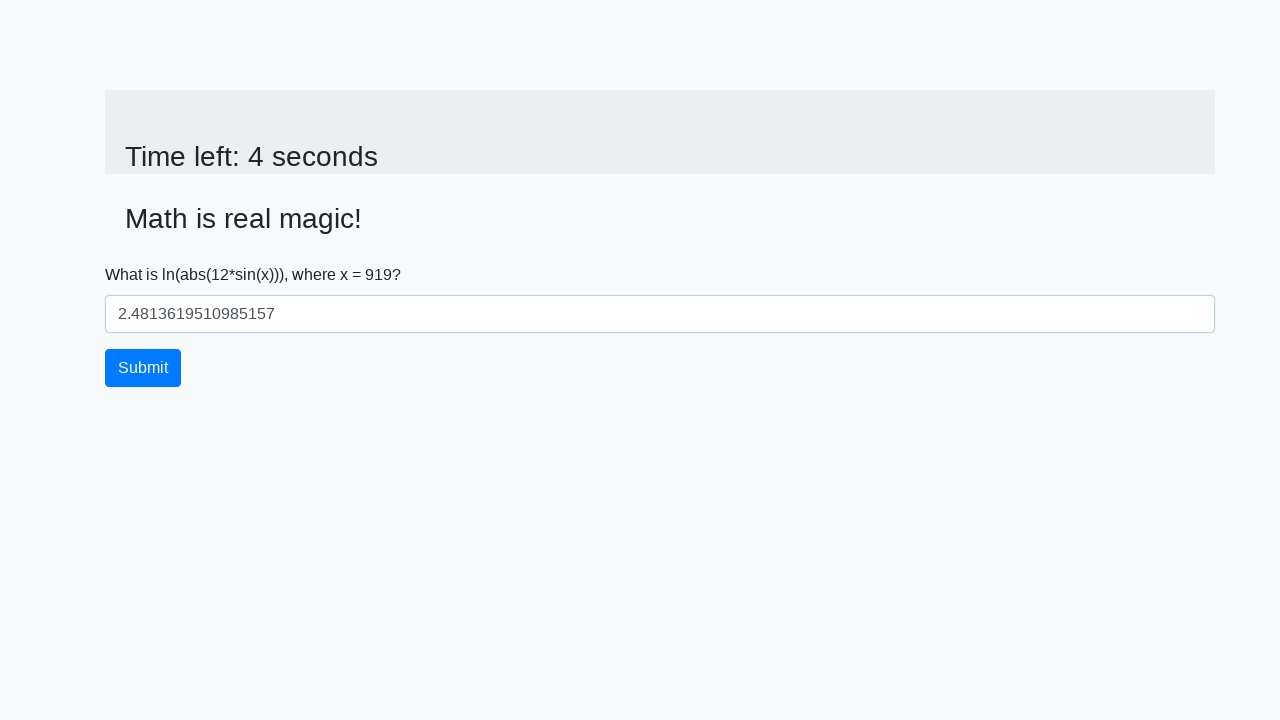

Clicked submit button to complete test at (143, 368) on button.btn
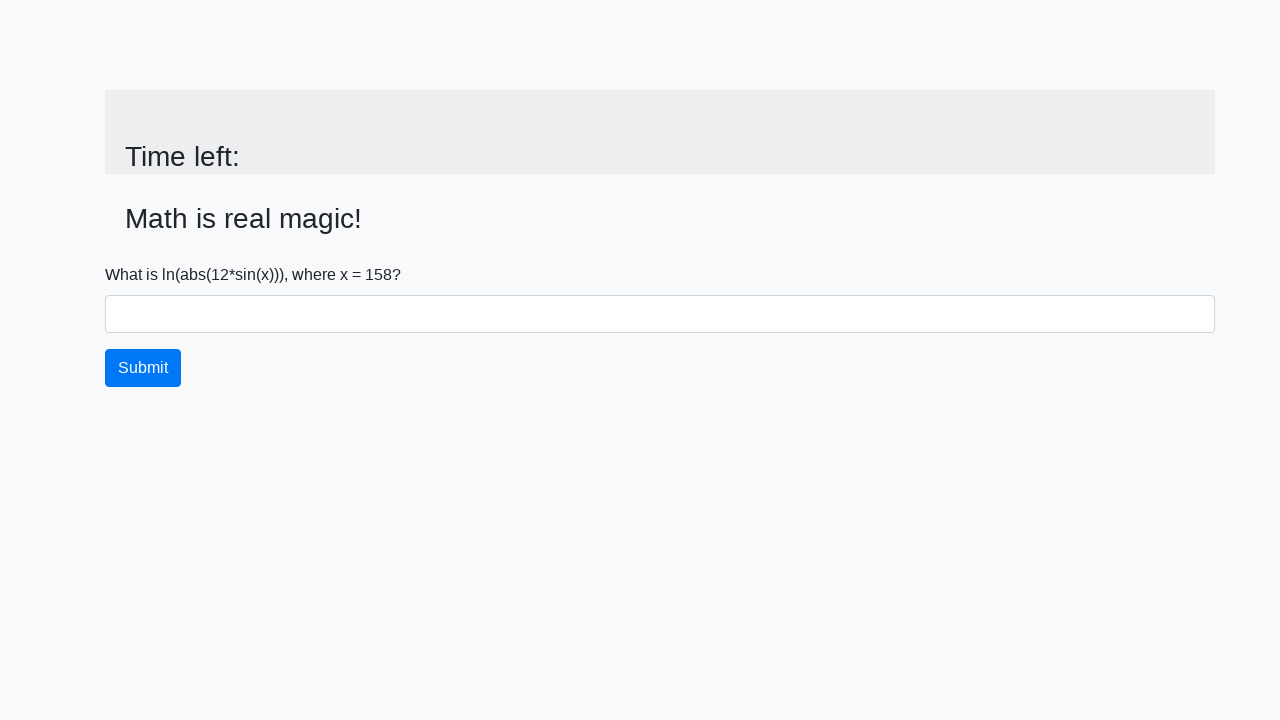

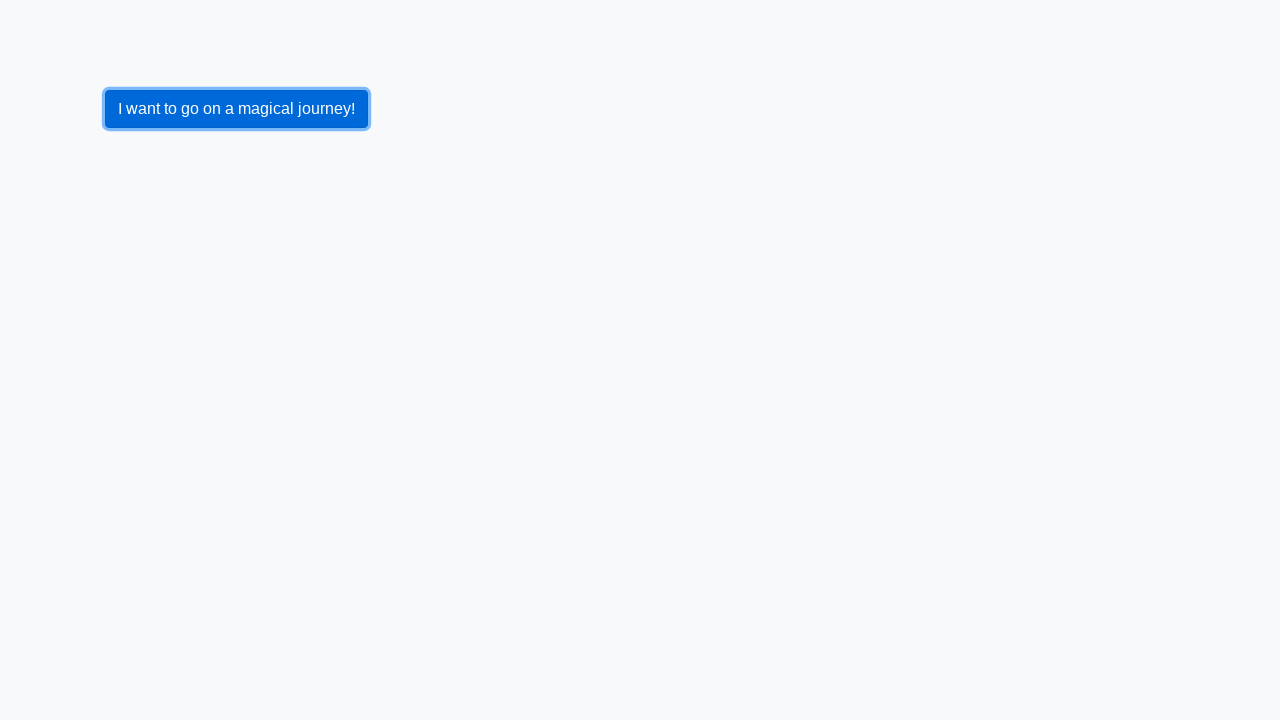